Tests interaction with the 'Add timer' button by clicking it

Starting URL: https://lejonmanen.github.io/timer-vue/

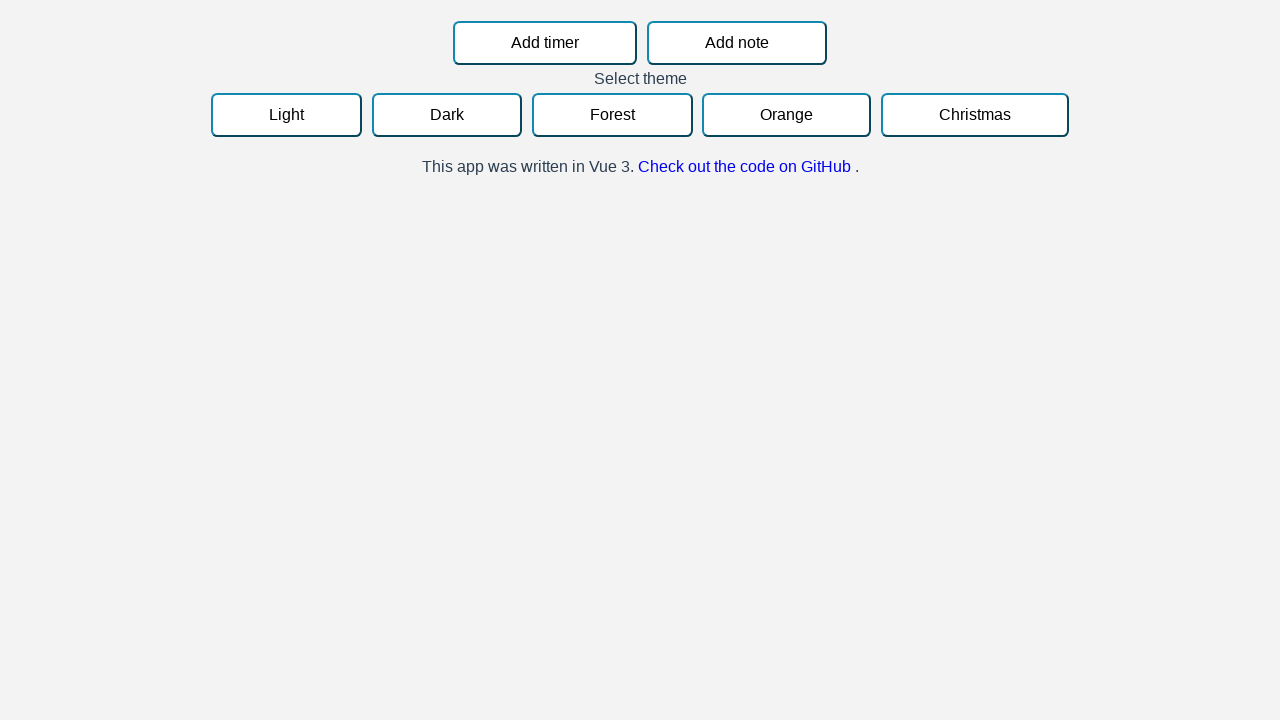

Located the 'Add timer' button
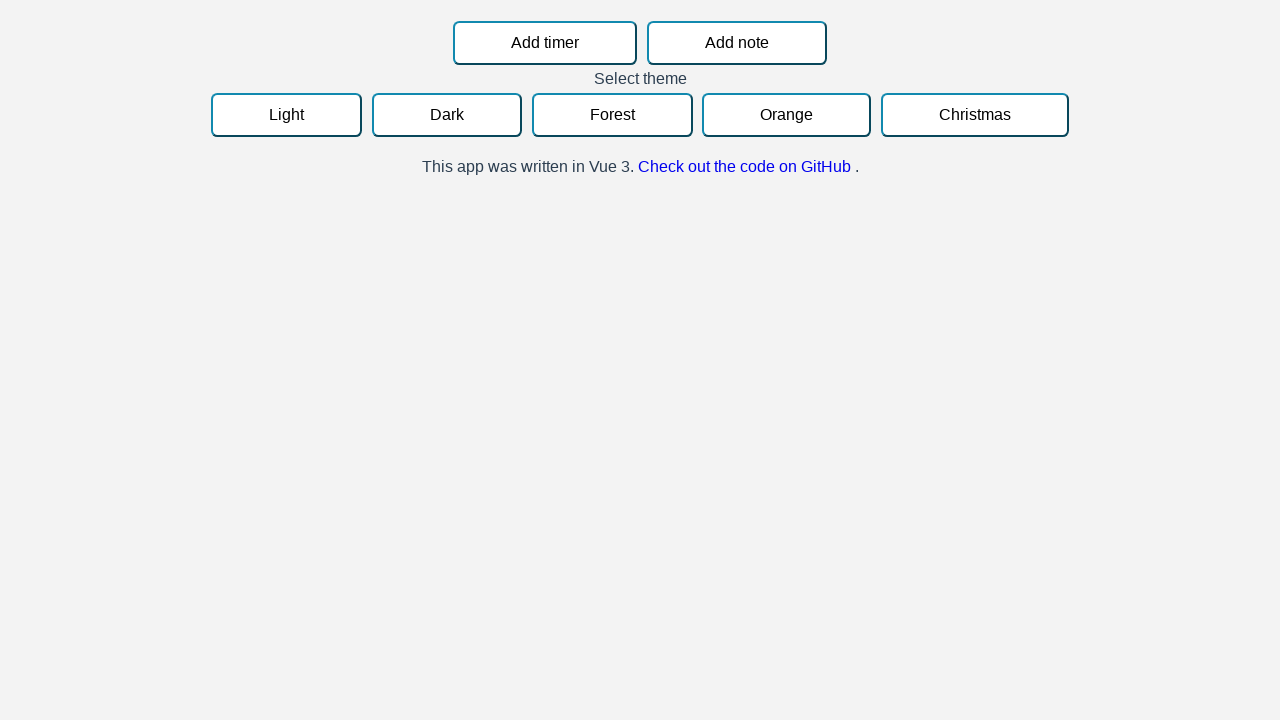

Clicked the 'Add timer' button at (545, 43) on button:has-text("Add timer")
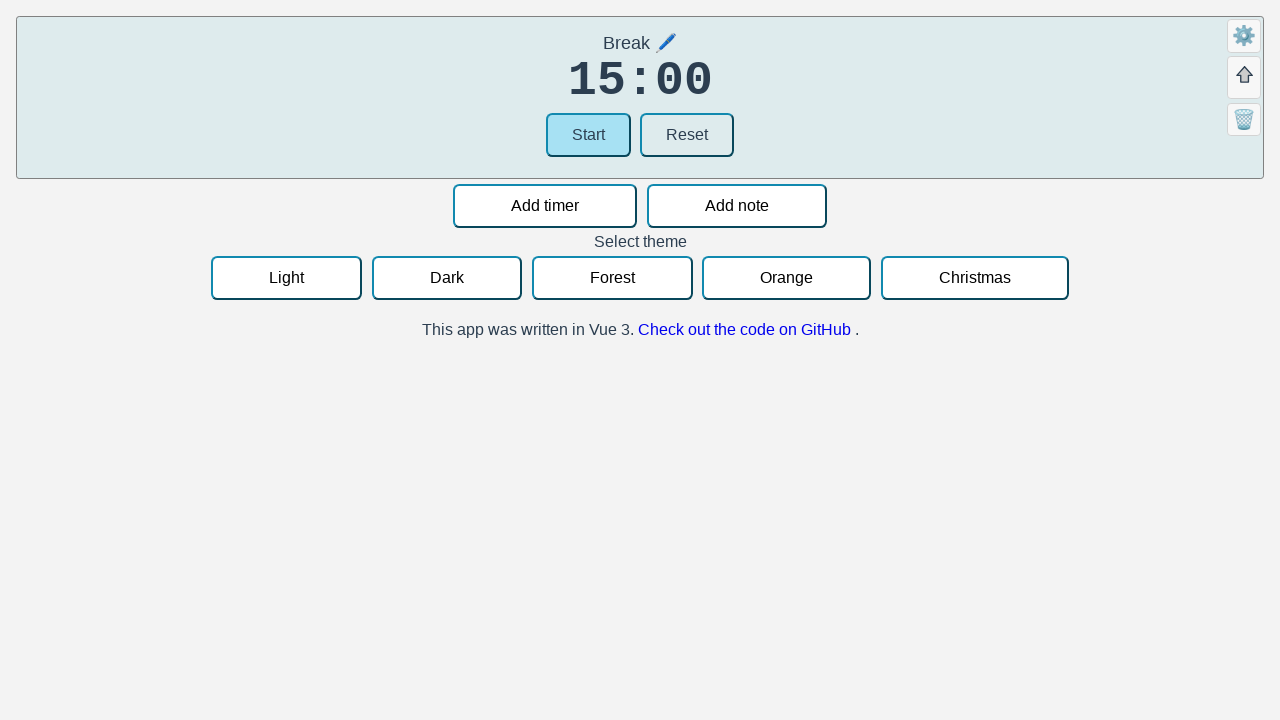

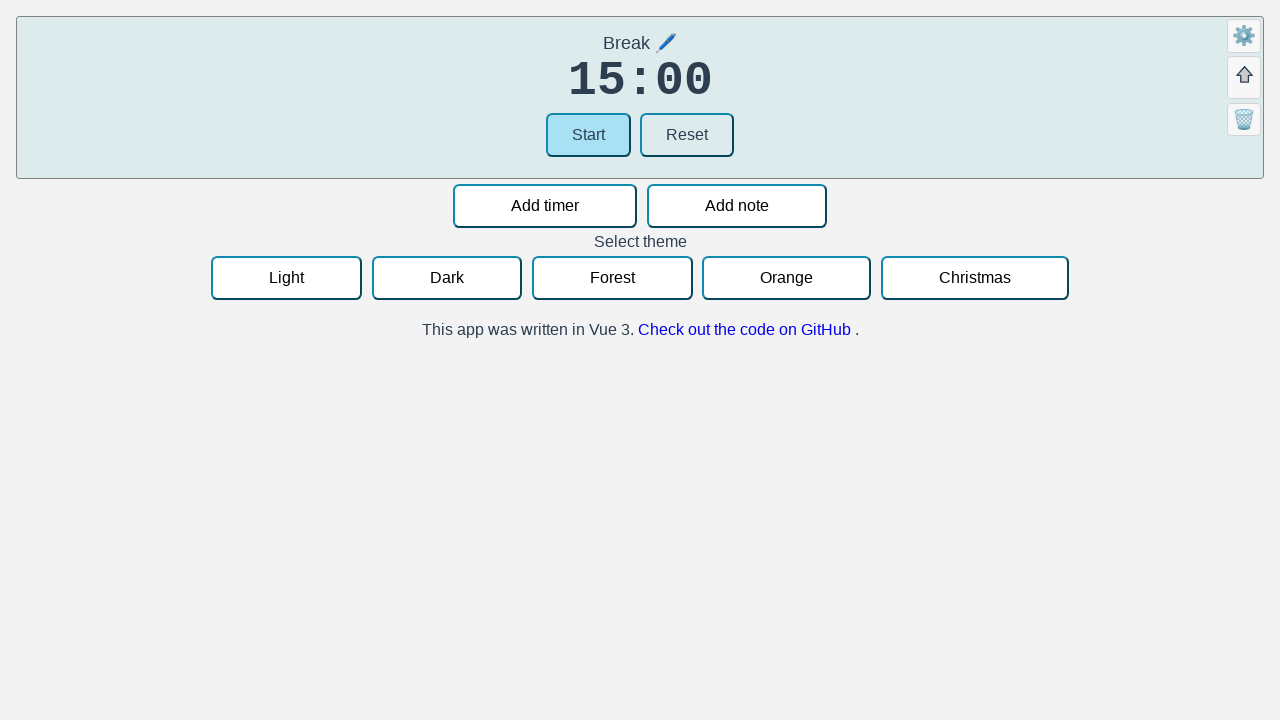